Tests nested menu navigation by hovering over menu items to reveal sub-items

Starting URL: http://85.192.34.140:8081/

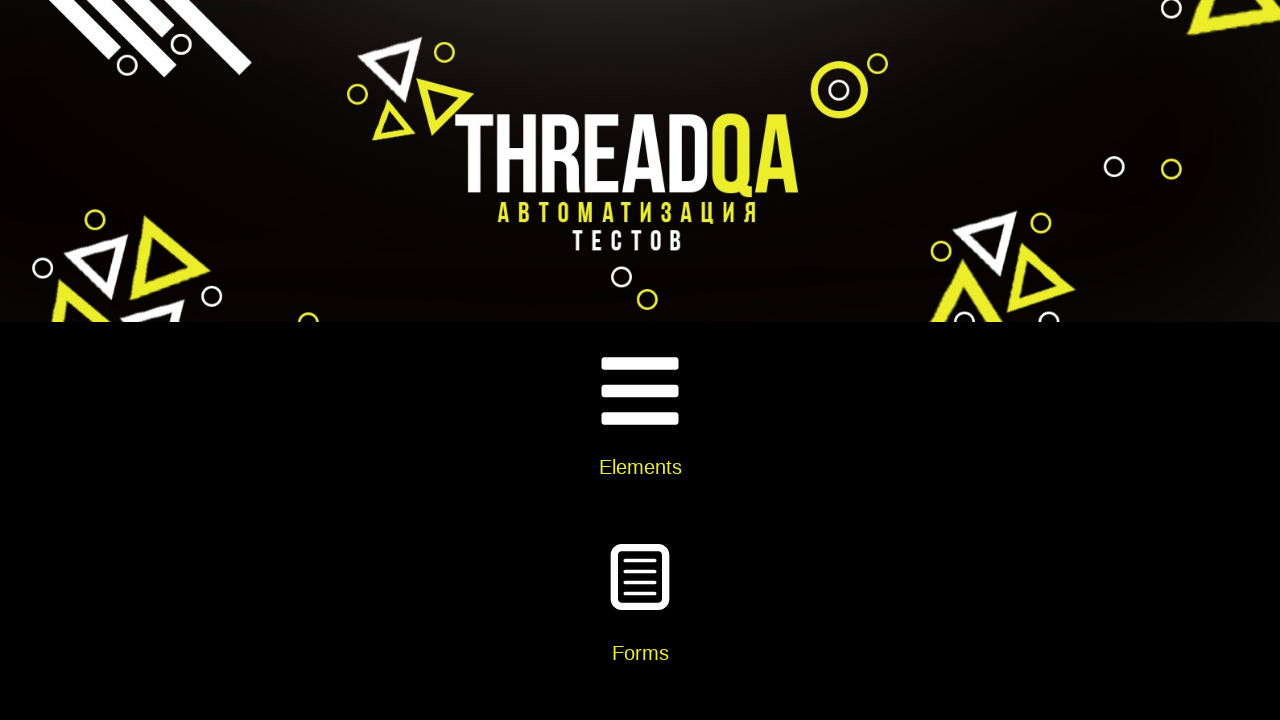

Clicked on Widgets card at (640, 360) on xpath=//h5[contains(text(), 'Widgets')]
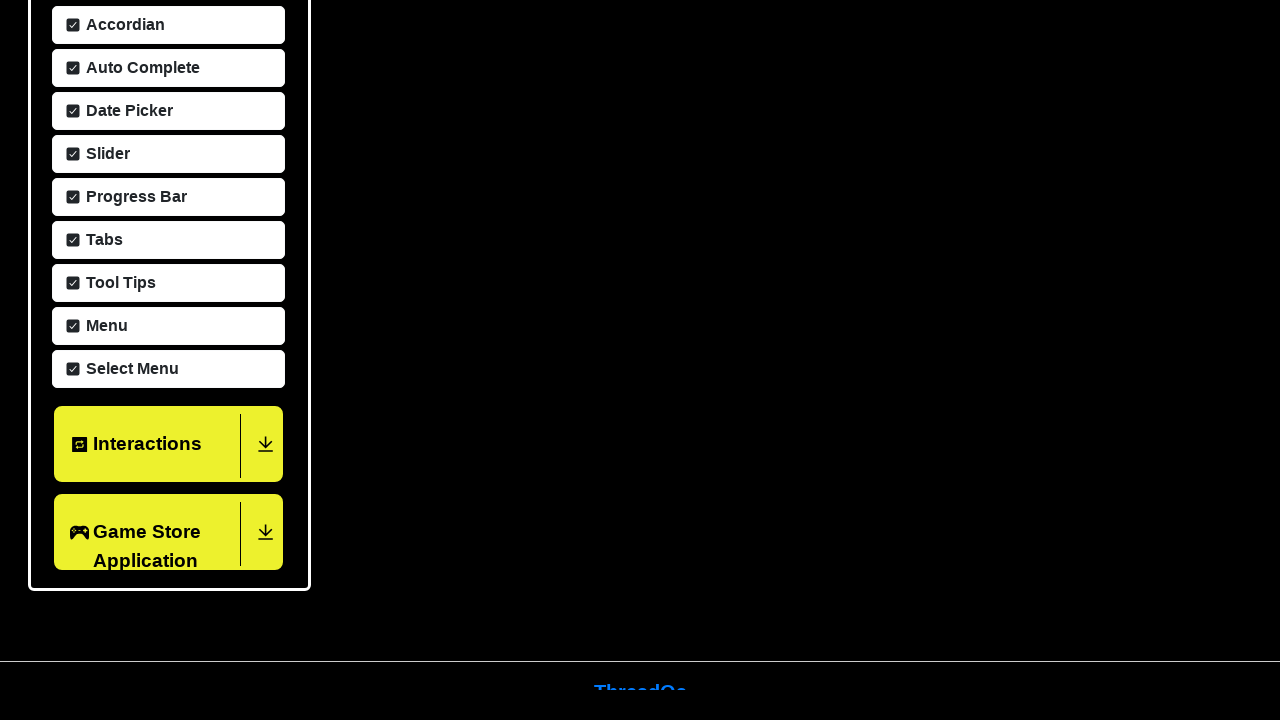

Clicked on Menu item at (104, 324) on xpath=//span[contains(text(), 'Menu')]
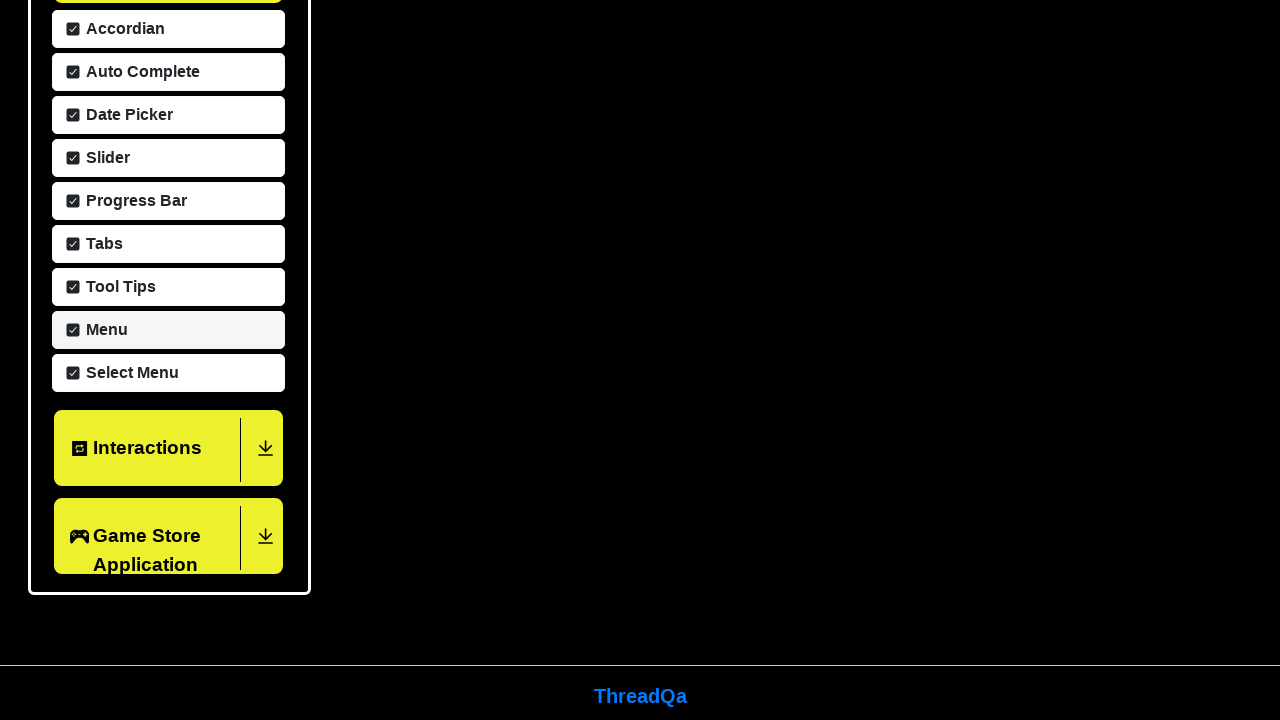

Hovered over Main Item 2 to reveal sub-items at (641, 476) on xpath=//a[text()='Main Item 2']
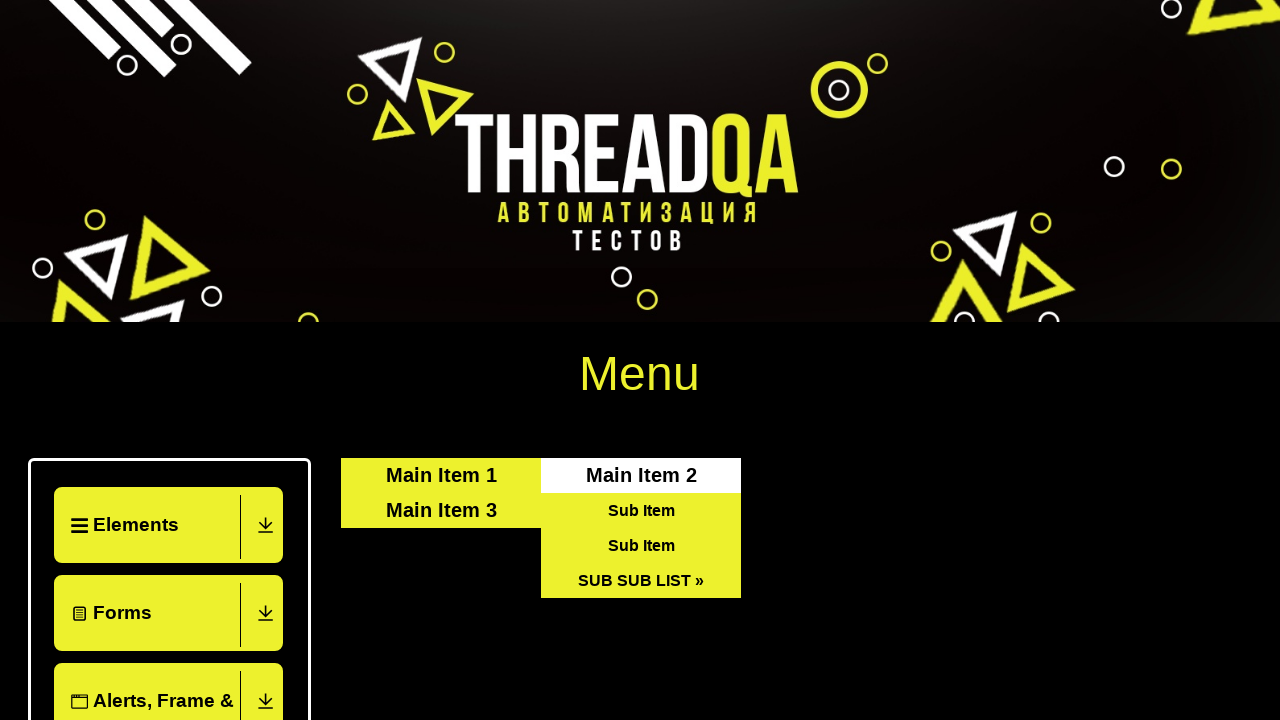

Hovered over SUB SUB LIST to reveal nested sub-items at (641, 580) on xpath=//a[text()='SUB SUB LIST »']
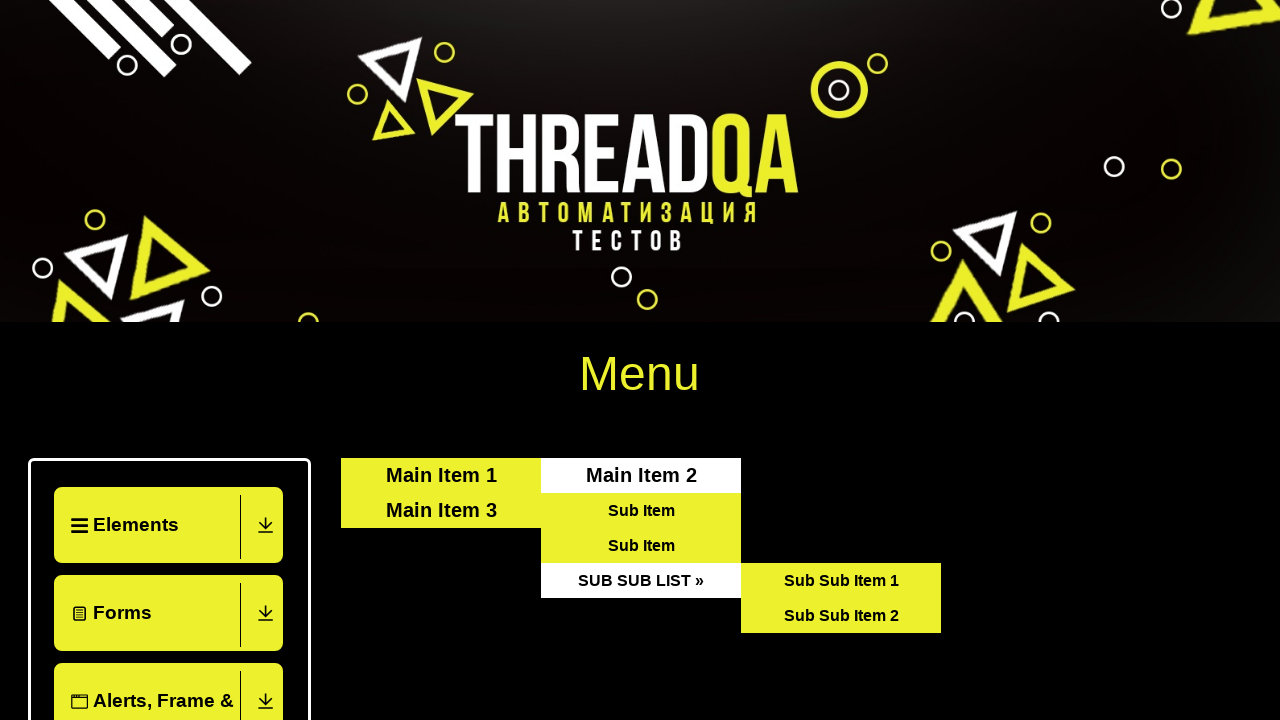

Verified nested sub-items are visible under SUB SUB LIST
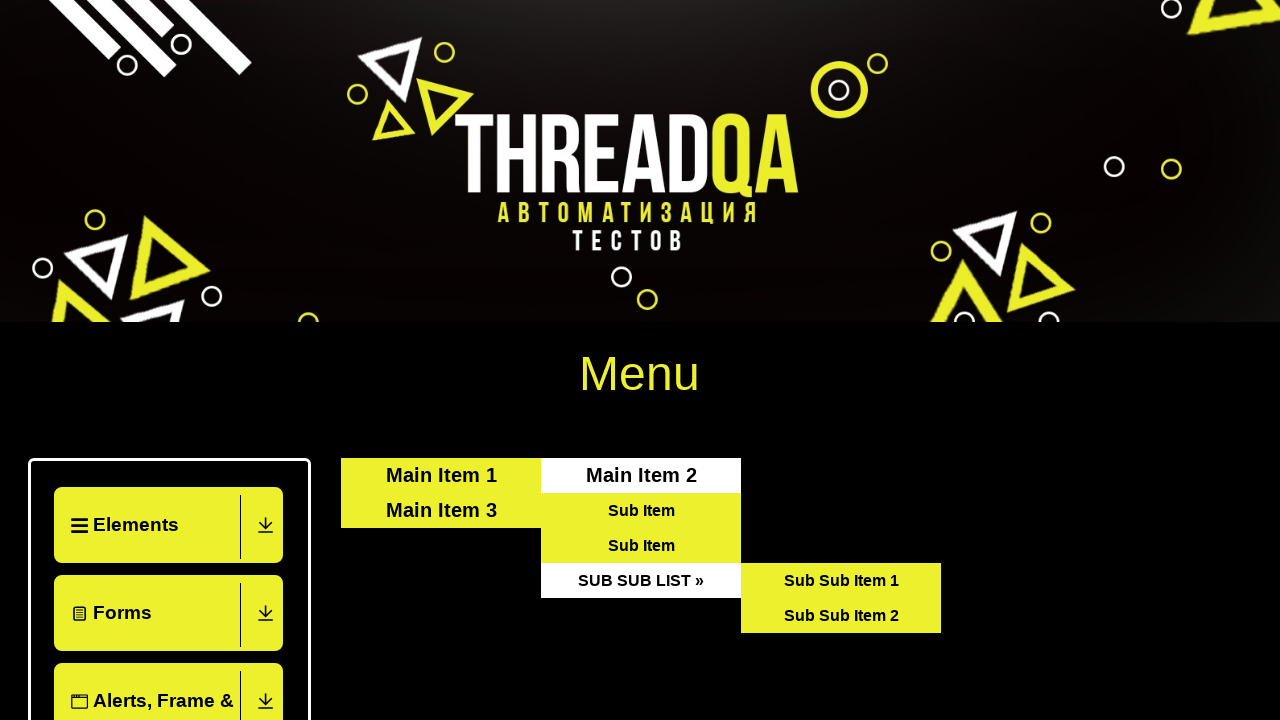

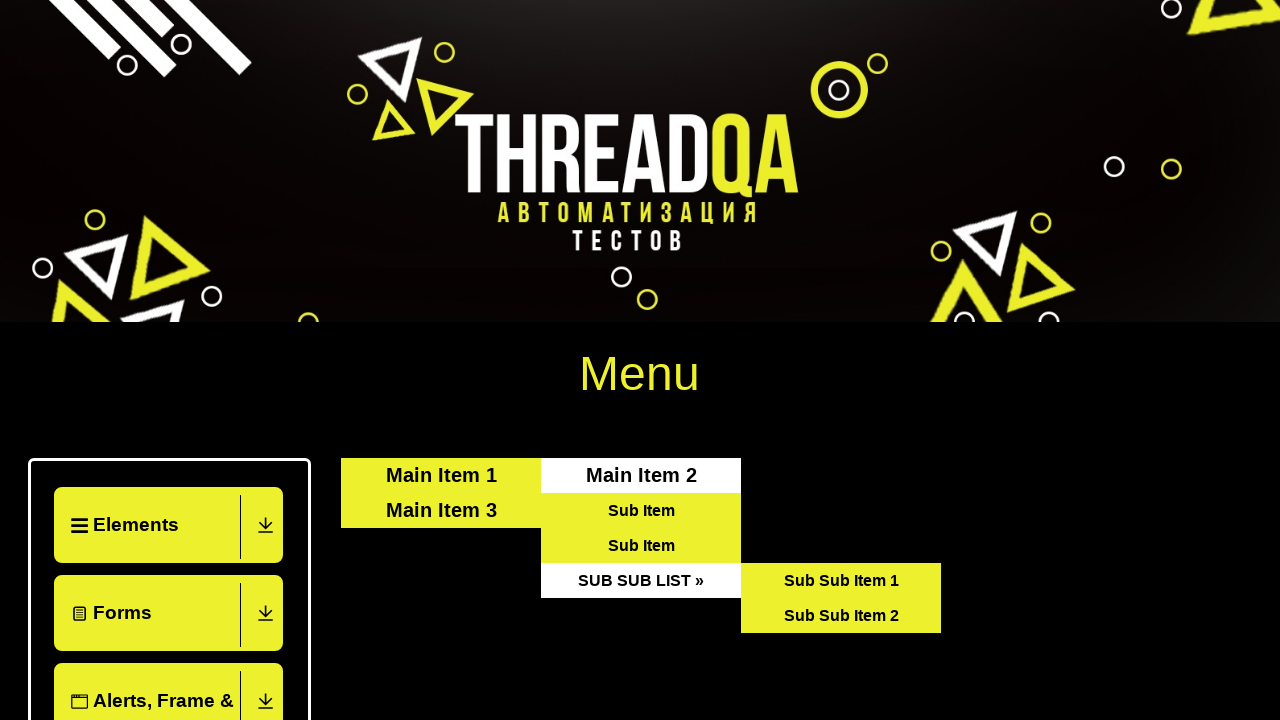